Tests the demo page voice interface by navigating to the homepage, then to the demo page, and interacting with the voice recording button to verify visual feedback.

Starting URL: https://emma-ai-coaching.vercel.app

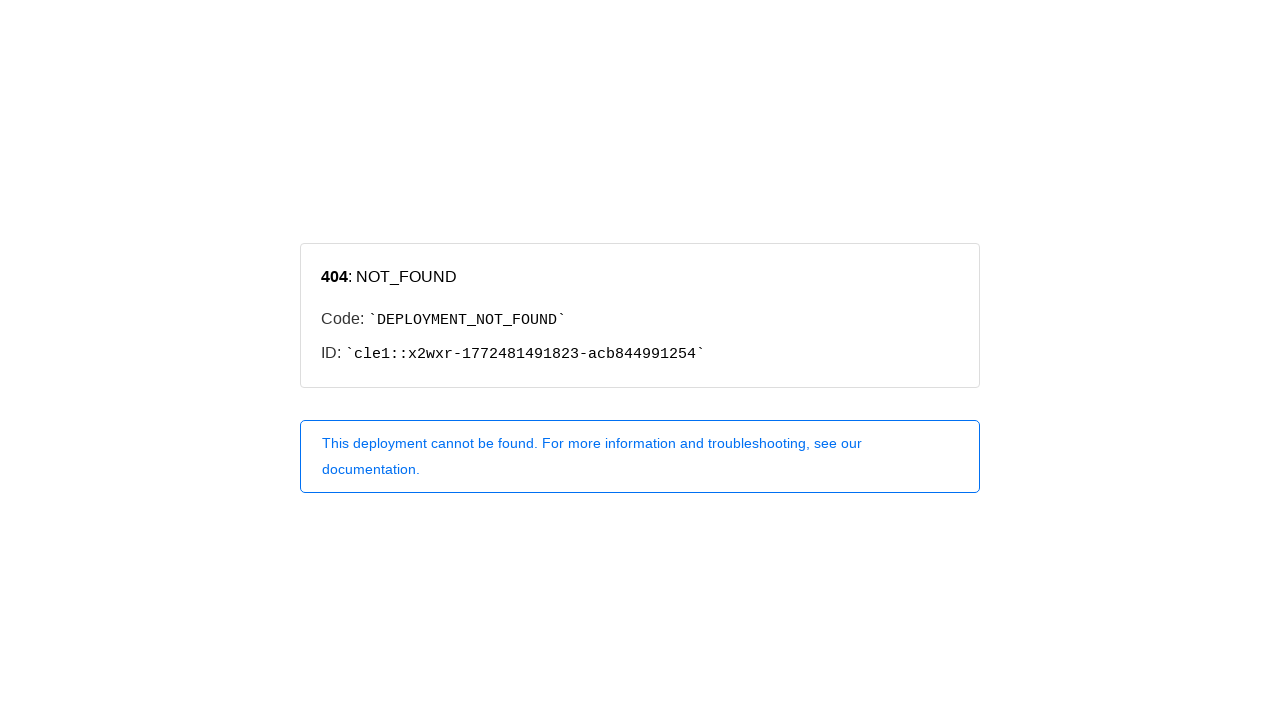

Homepage loaded and network idle
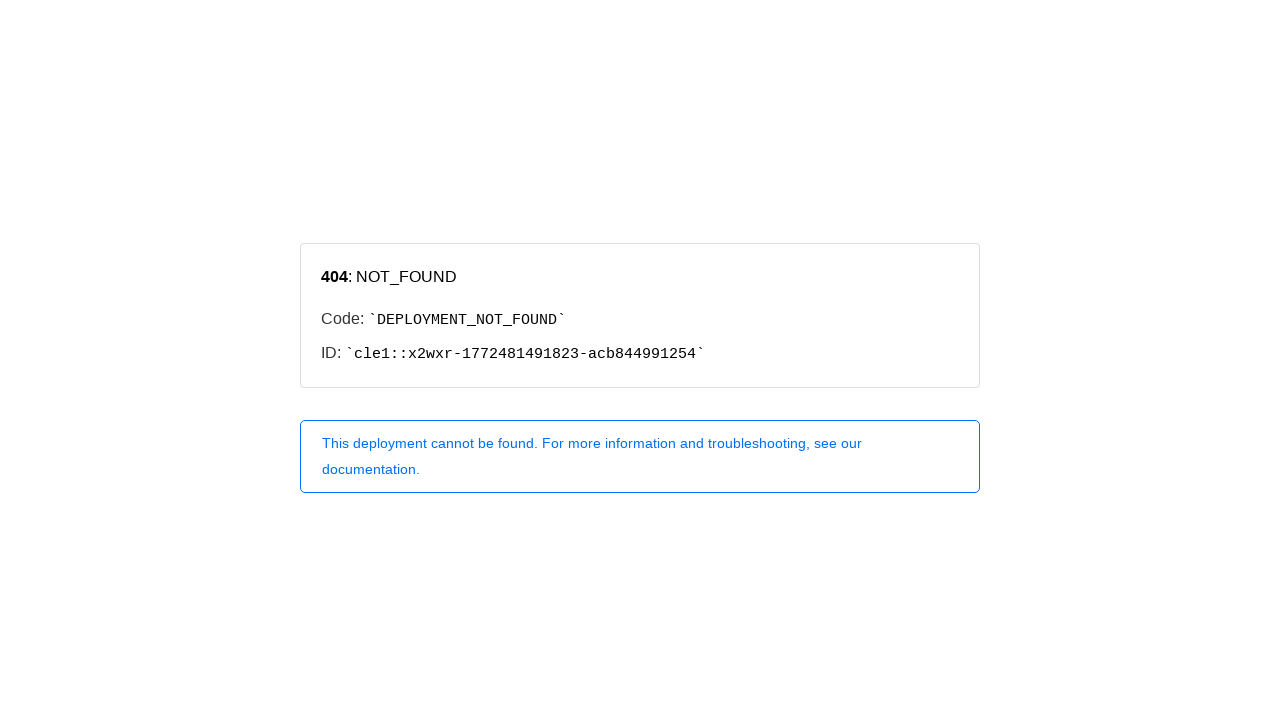

Navigated to demo page
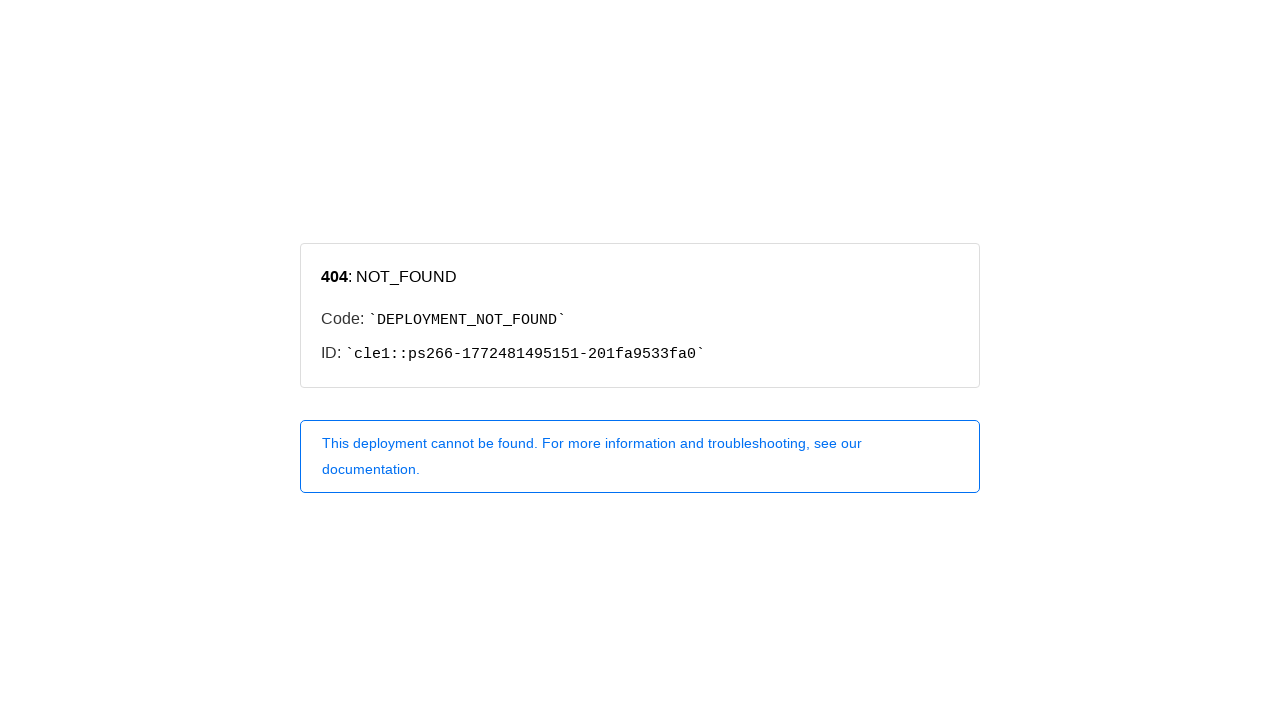

Located voice interface button element
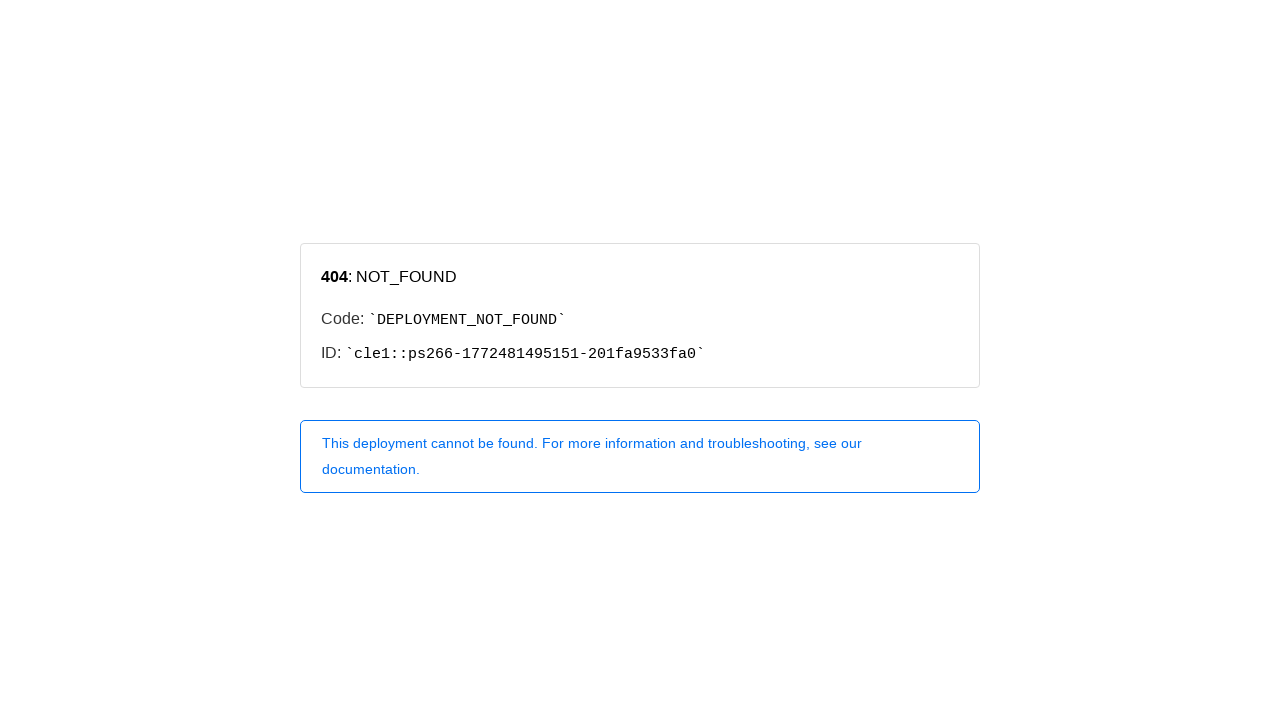

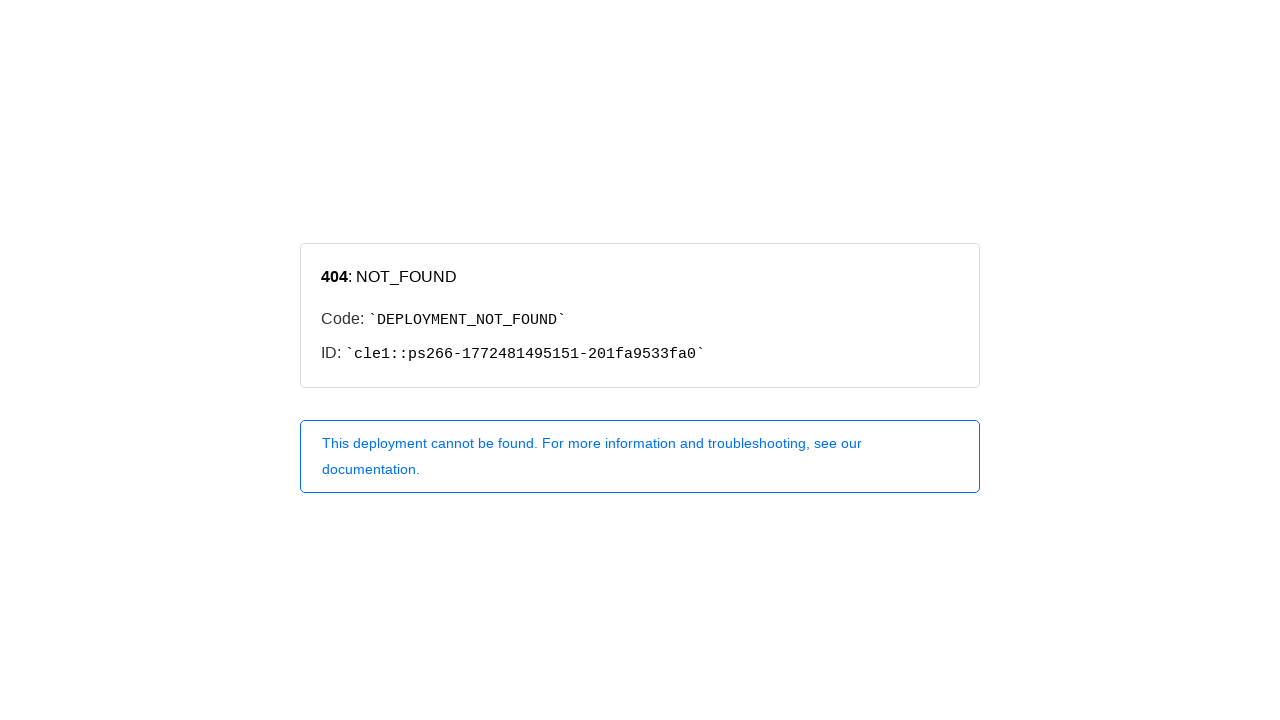